Navigates to a quote form page and verifies that the page title is "Get a Quote"

Starting URL: https://skryabin.com/market/quote.html

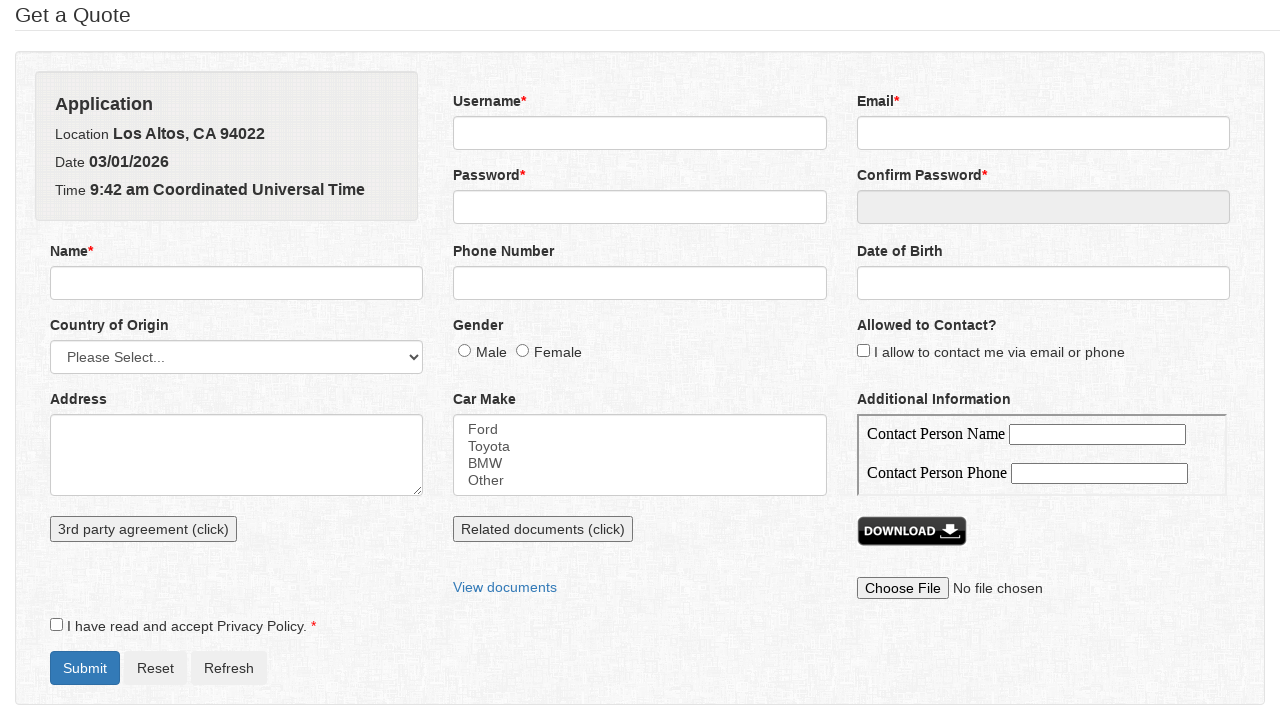

Navigated to quote form page at https://skryabin.com/market/quote.html
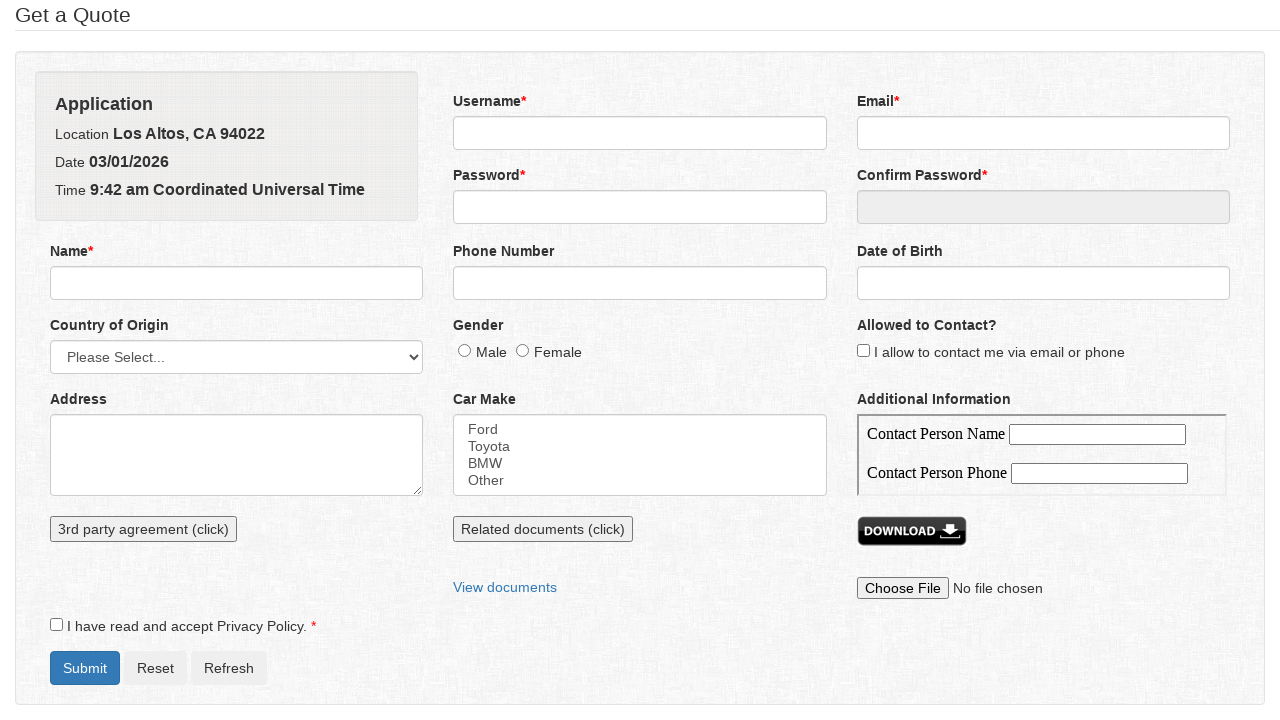

Verified page title is 'Get a Quote'
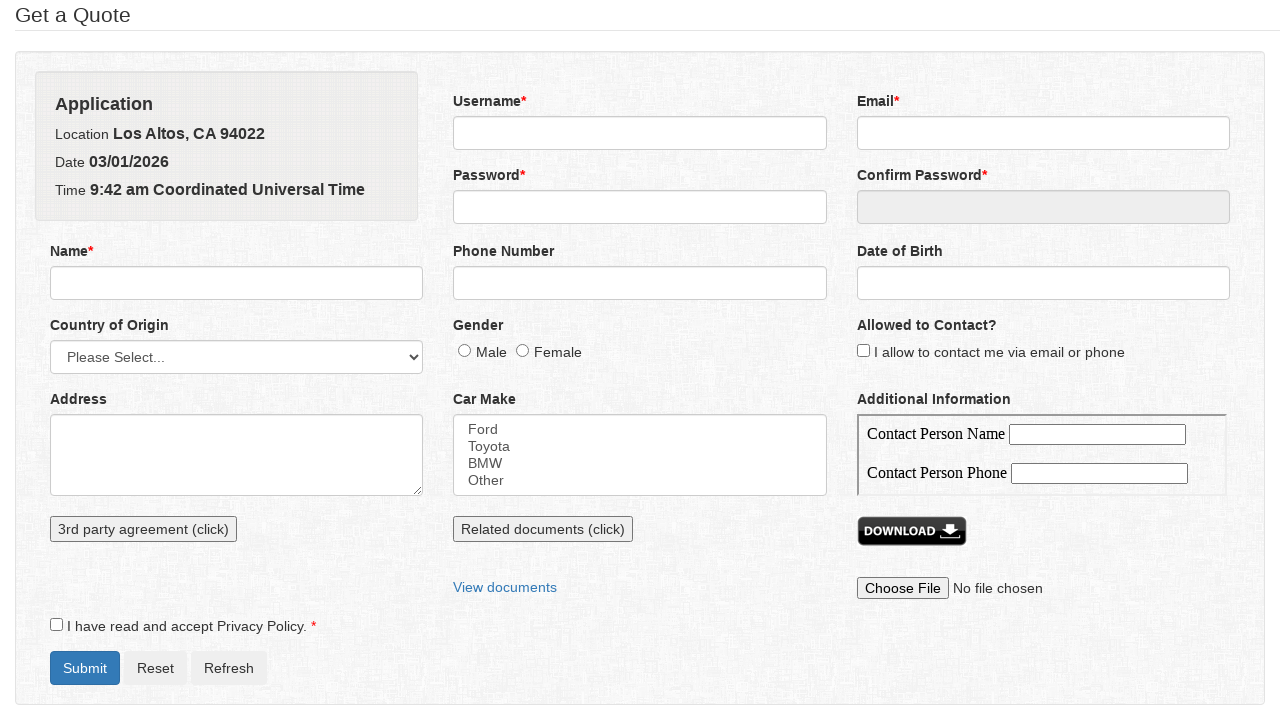

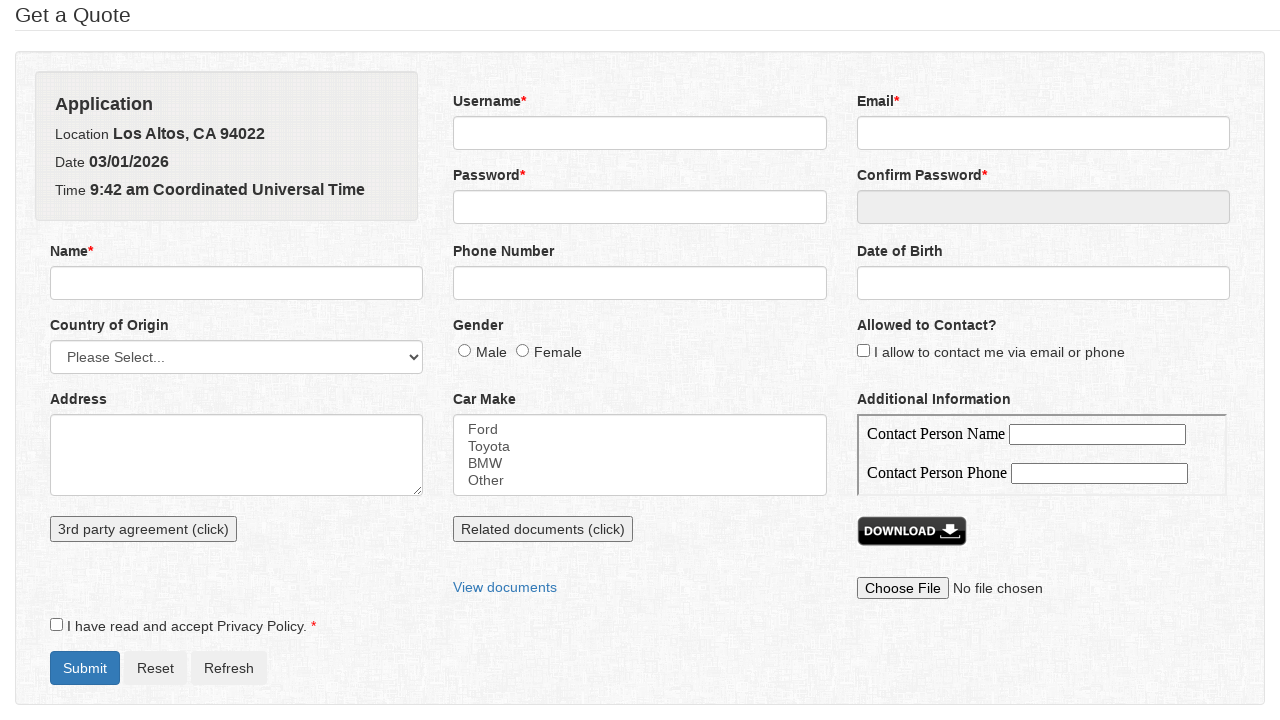